Tests unmarking todo items as complete by unchecking their checkboxes

Starting URL: https://demo.playwright.dev/todomvc

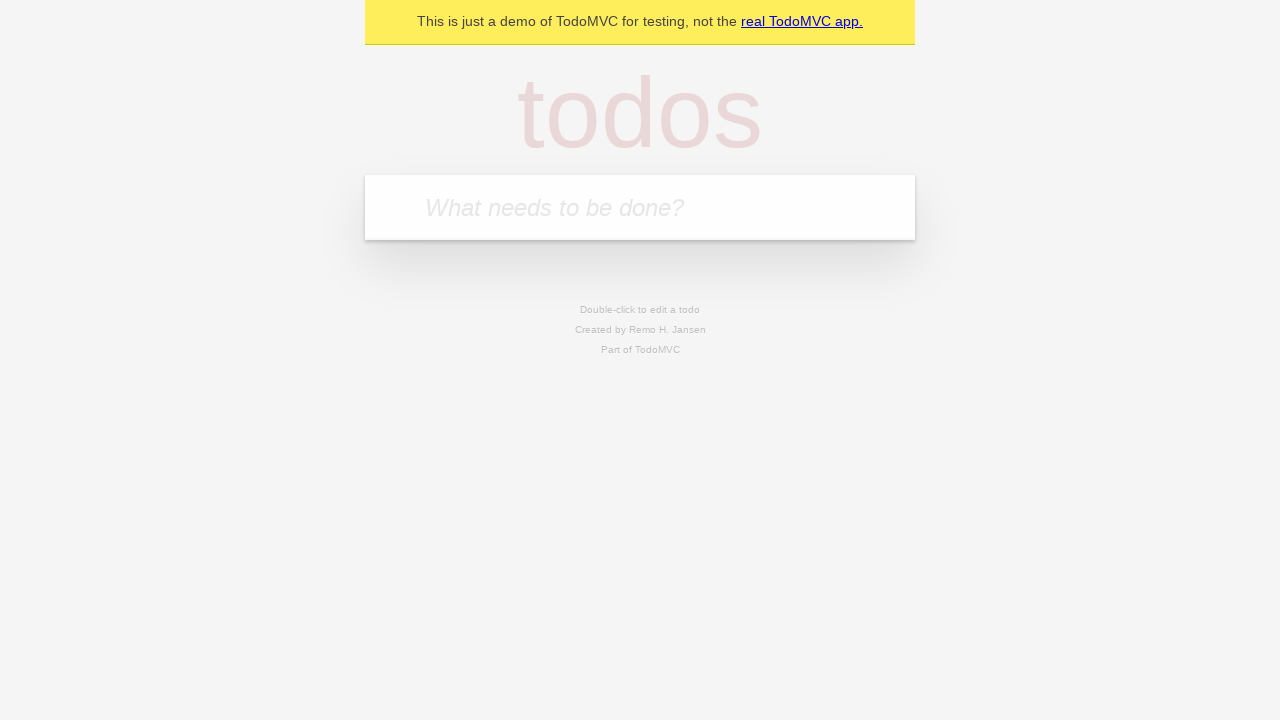

Located the 'What needs to be done?' input field
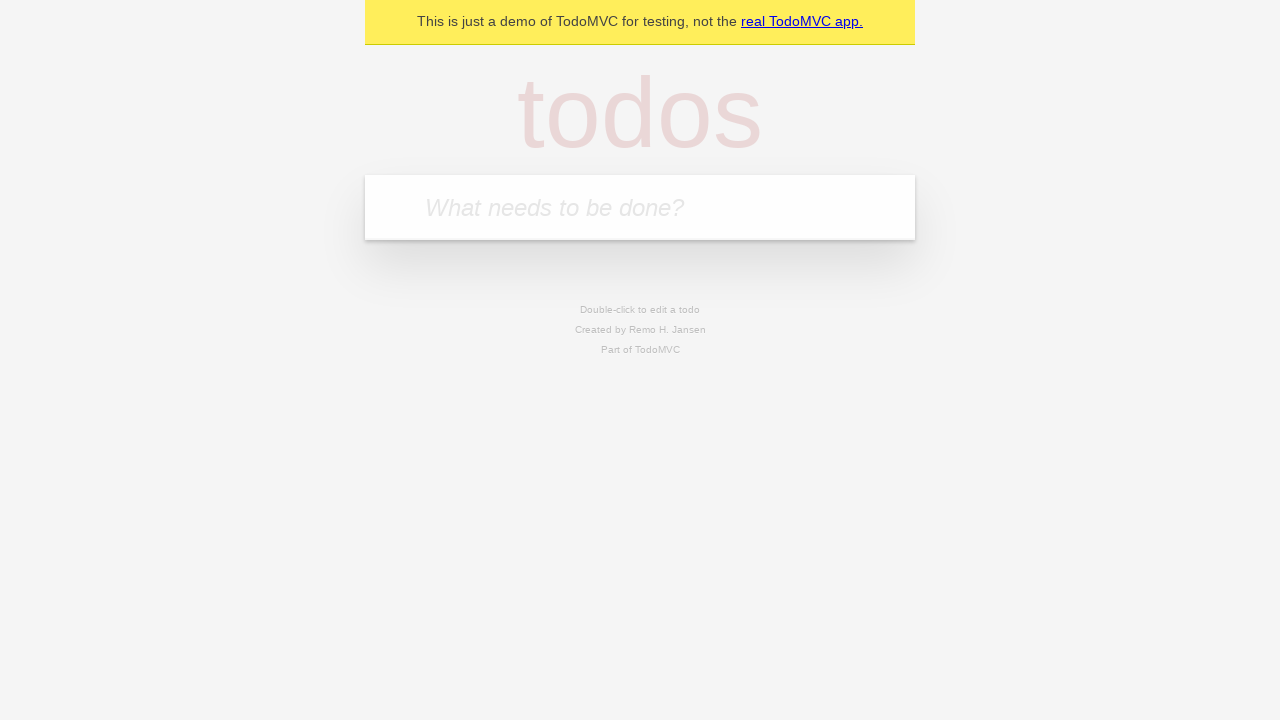

Filled todo input with 'buy some cheese' on internal:attr=[placeholder="What needs to be done?"i]
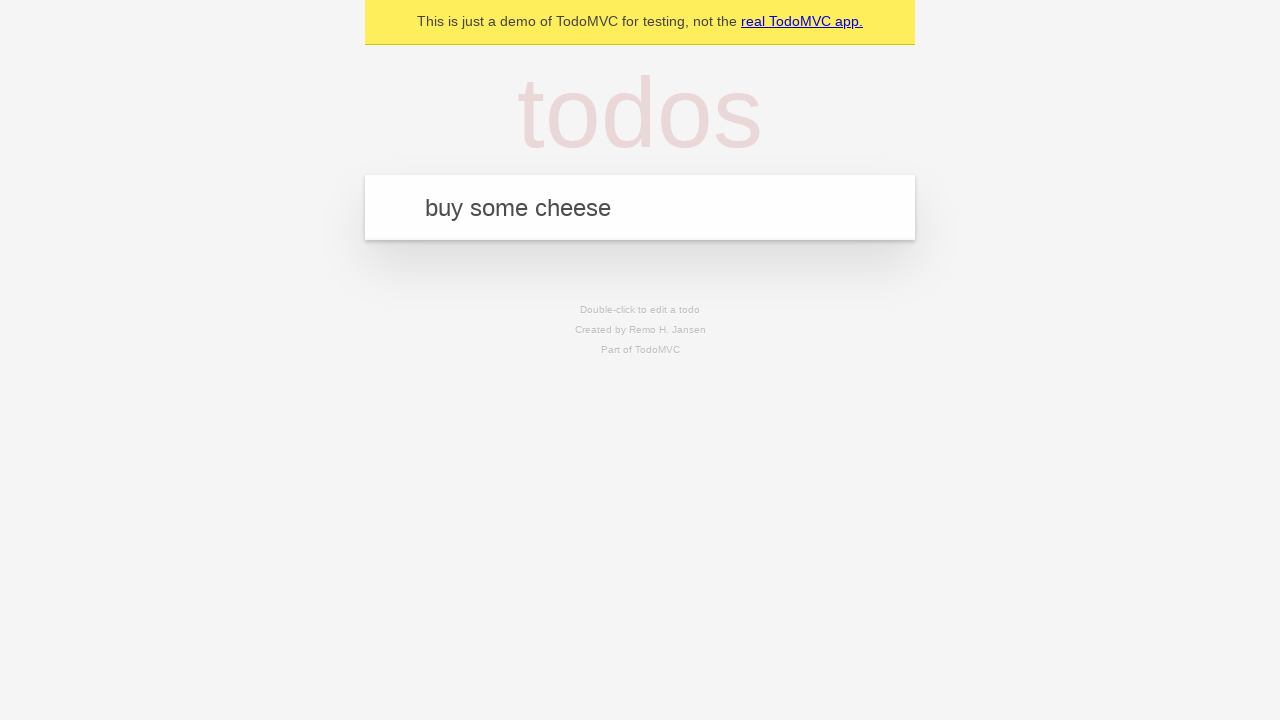

Pressed Enter to create todo 'buy some cheese' on internal:attr=[placeholder="What needs to be done?"i]
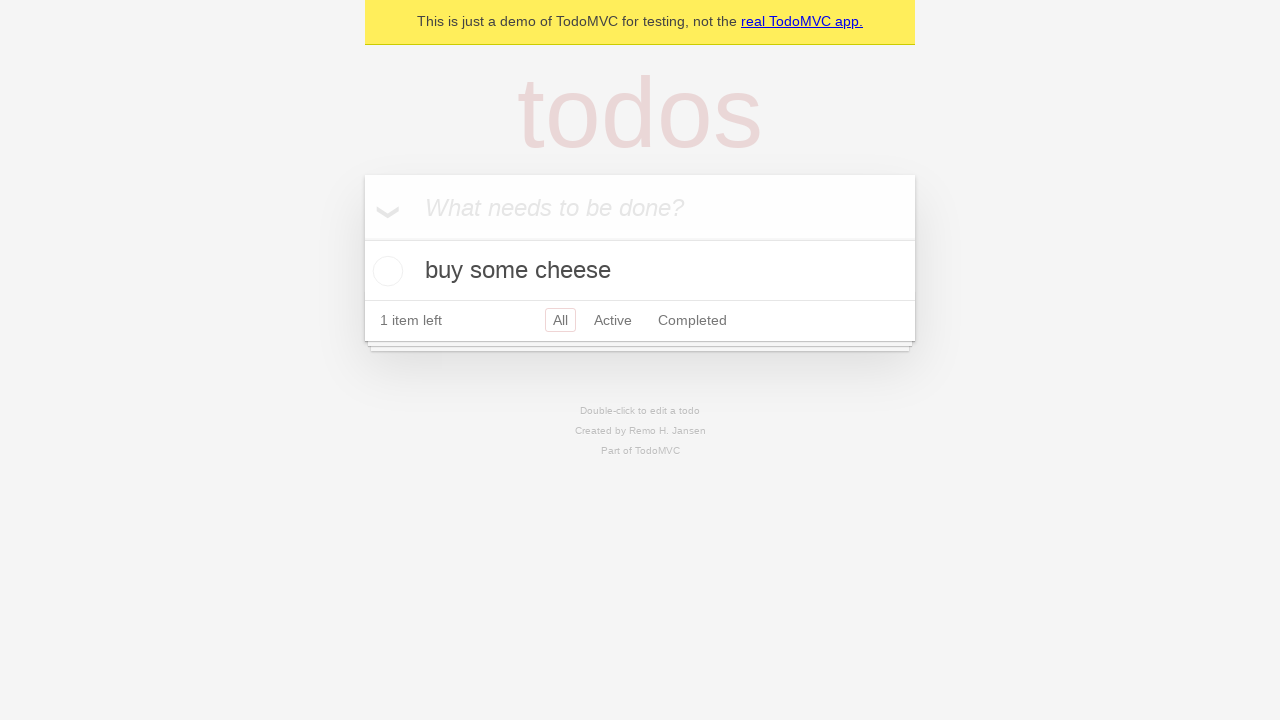

Filled todo input with 'feed the cat' on internal:attr=[placeholder="What needs to be done?"i]
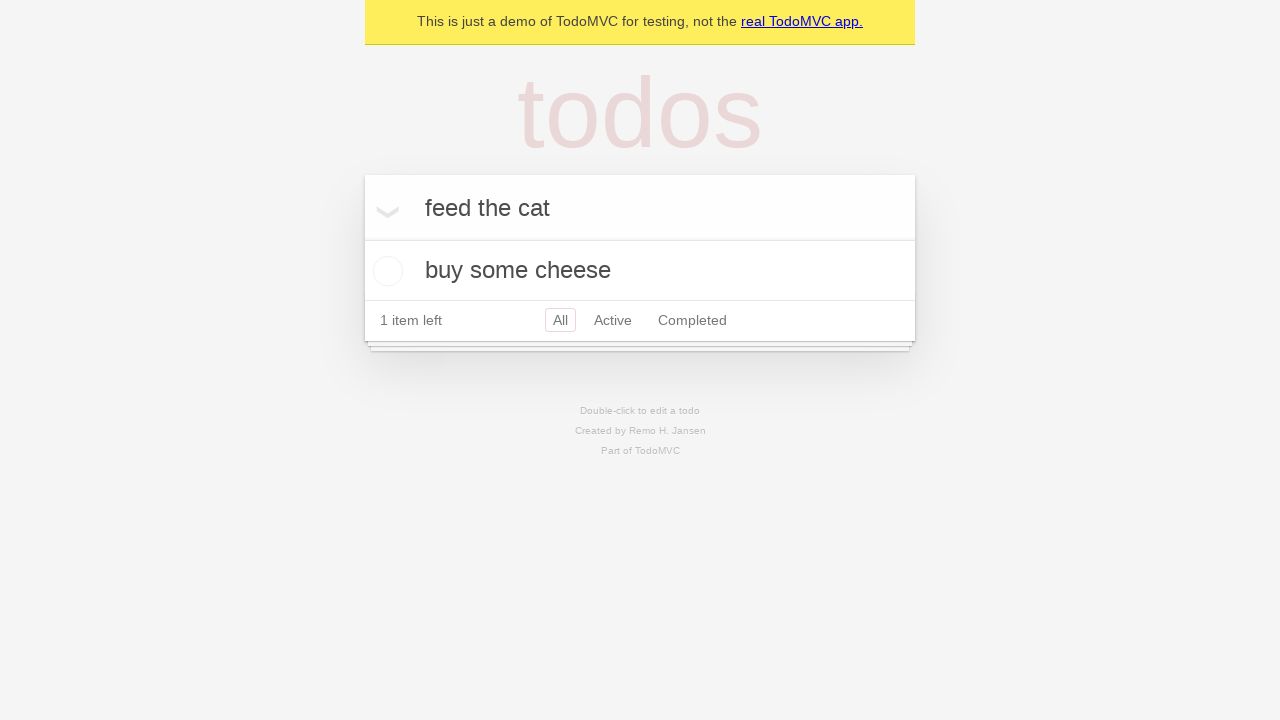

Pressed Enter to create todo 'feed the cat' on internal:attr=[placeholder="What needs to be done?"i]
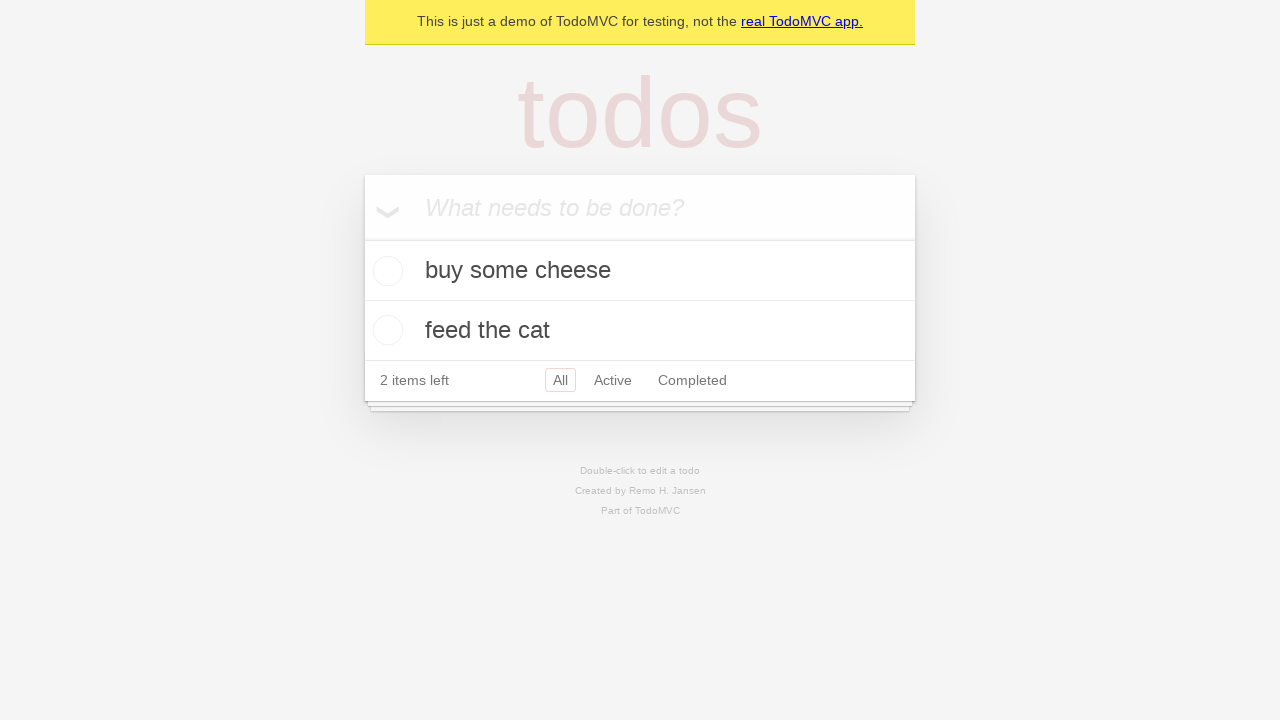

Waited for both todo items to appear in the DOM
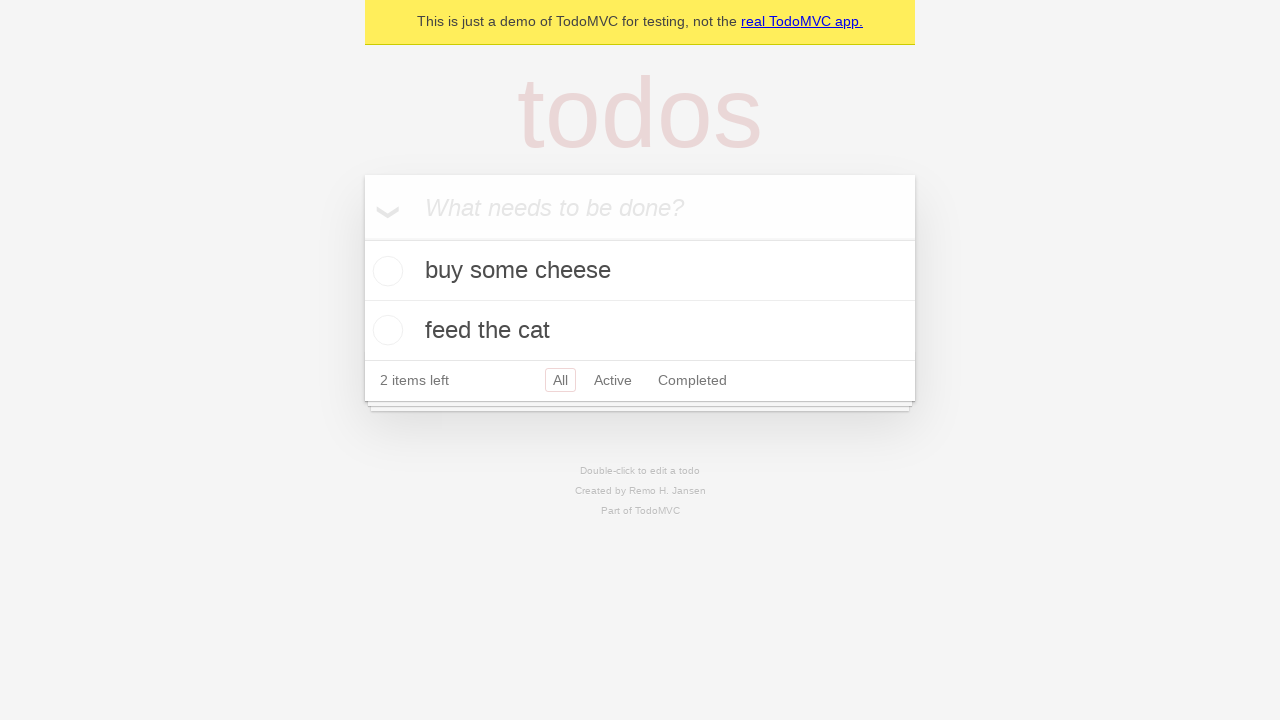

Located the first todo item
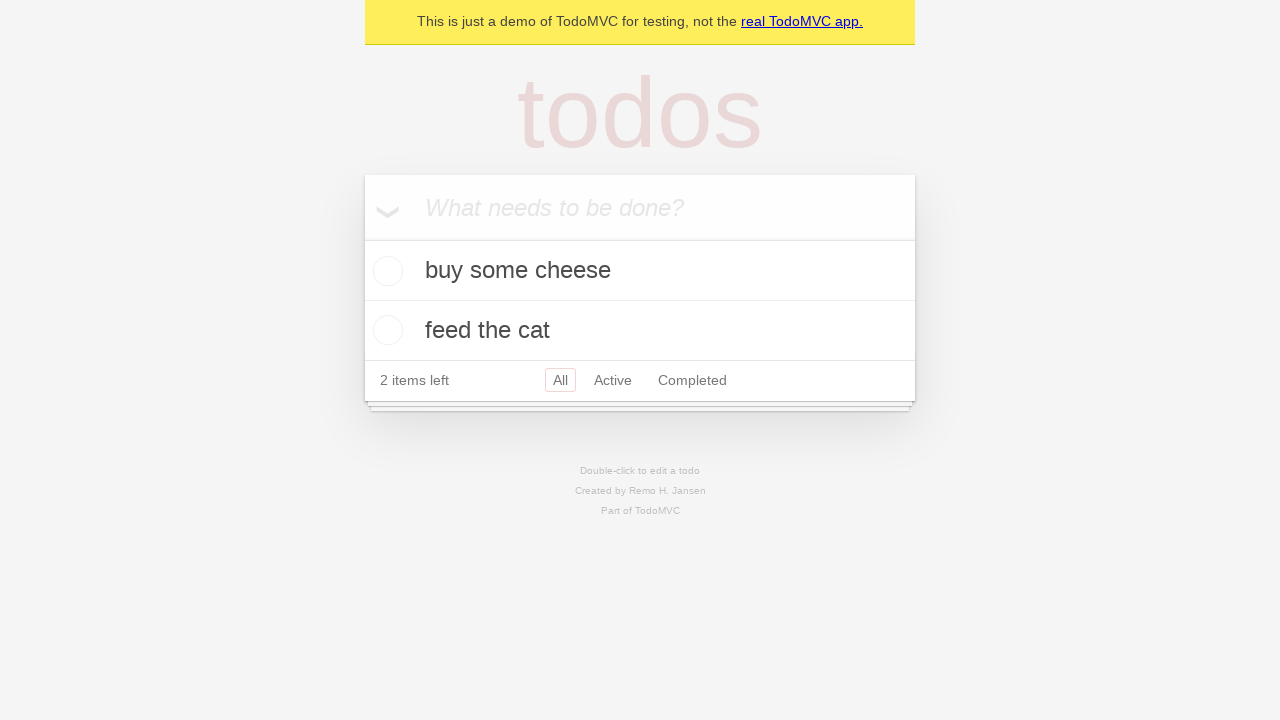

Located the checkbox for the first todo item
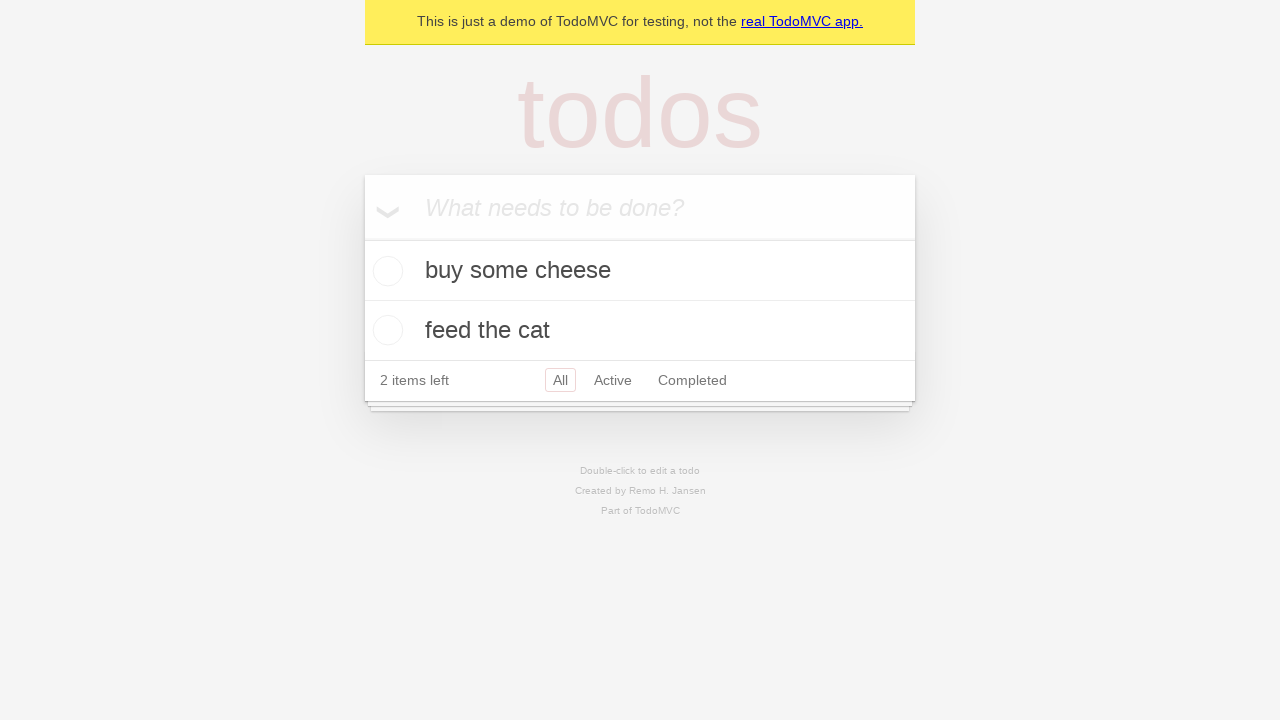

Checked the first todo item as complete at (385, 271) on internal:testid=[data-testid="todo-item"s] >> nth=0 >> internal:role=checkbox
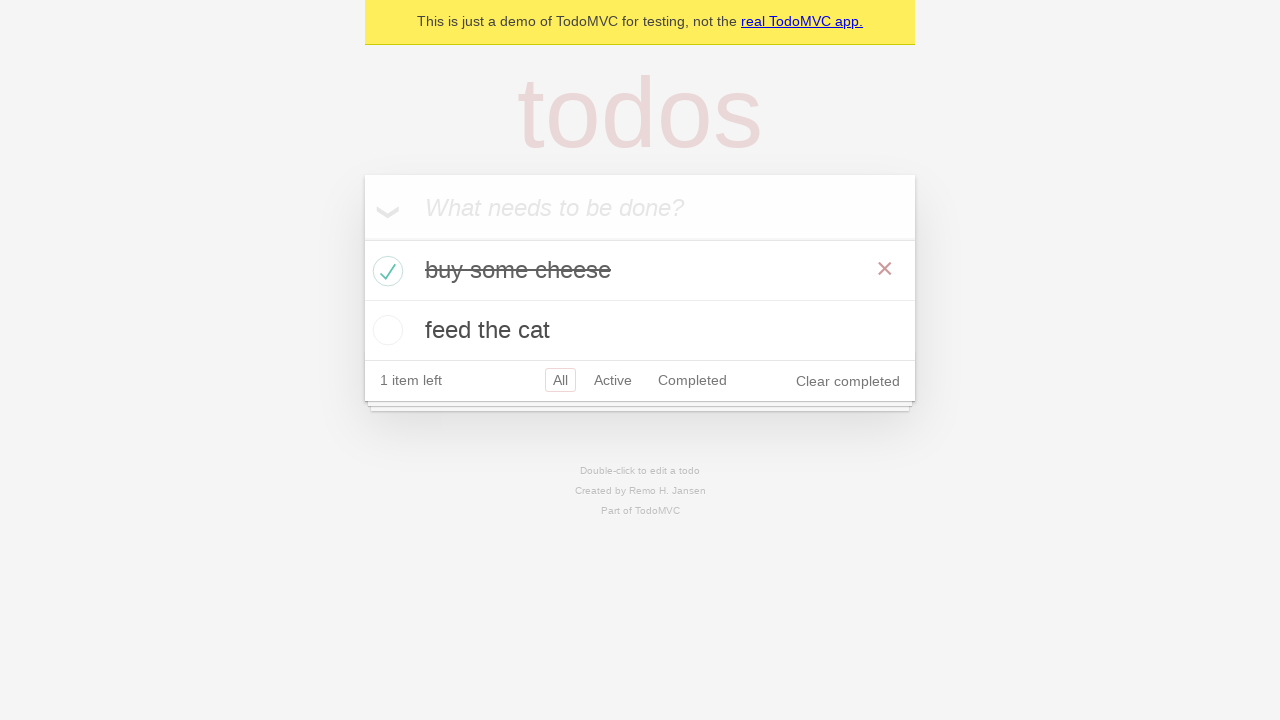

Unchecked the first todo item to mark it as incomplete at (385, 271) on internal:testid=[data-testid="todo-item"s] >> nth=0 >> internal:role=checkbox
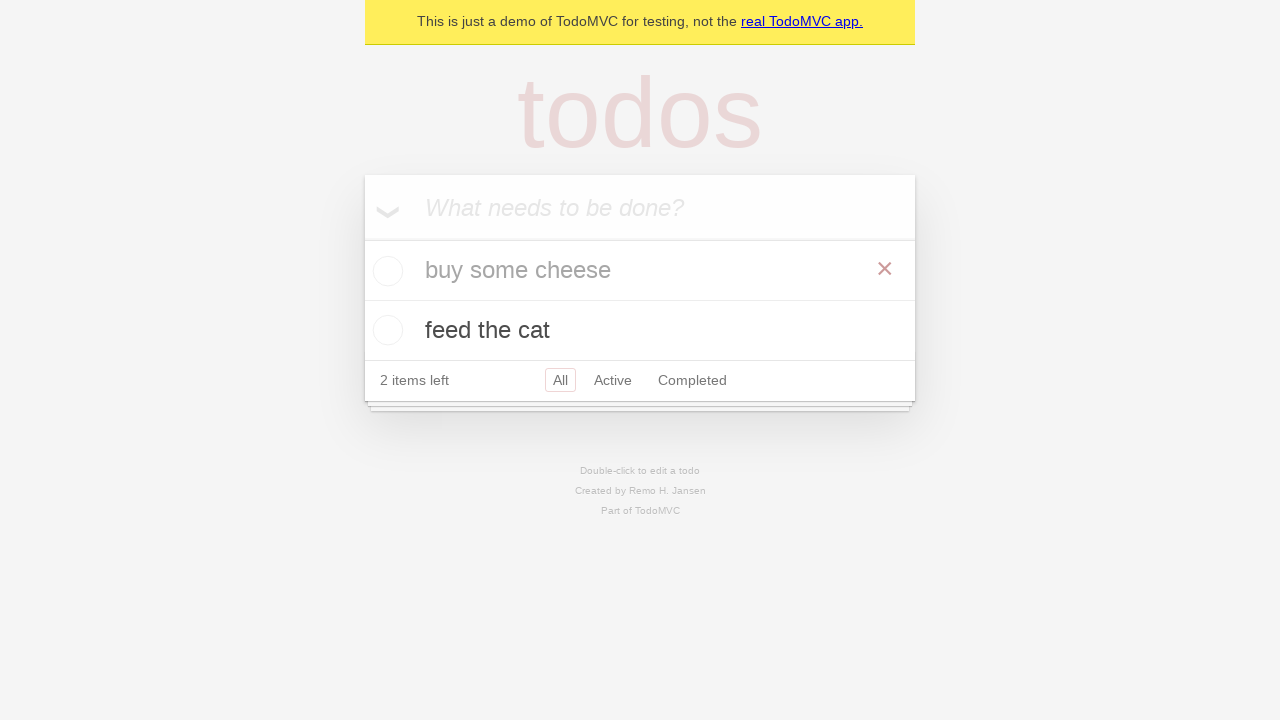

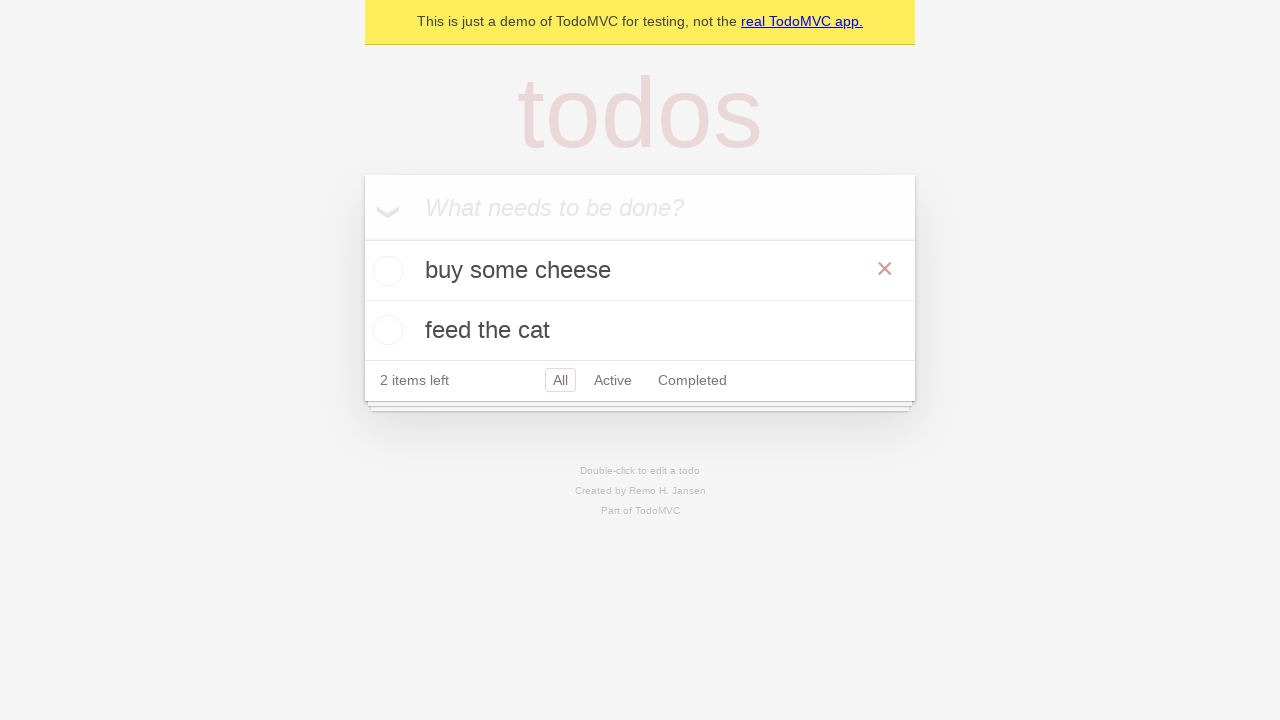